Navigates to YouTube homepage and verifies the page has loaded correctly by checking the title and URL

Starting URL: https://www.youtube.com/

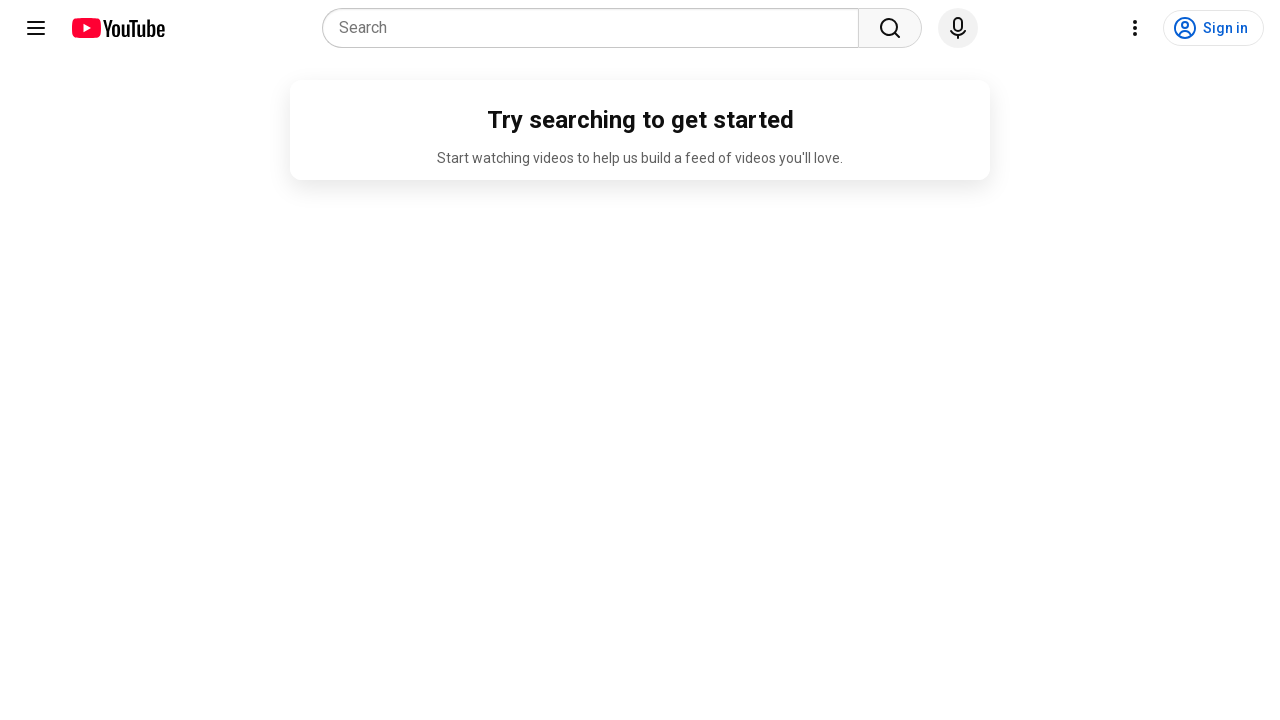

Navigated to YouTube homepage
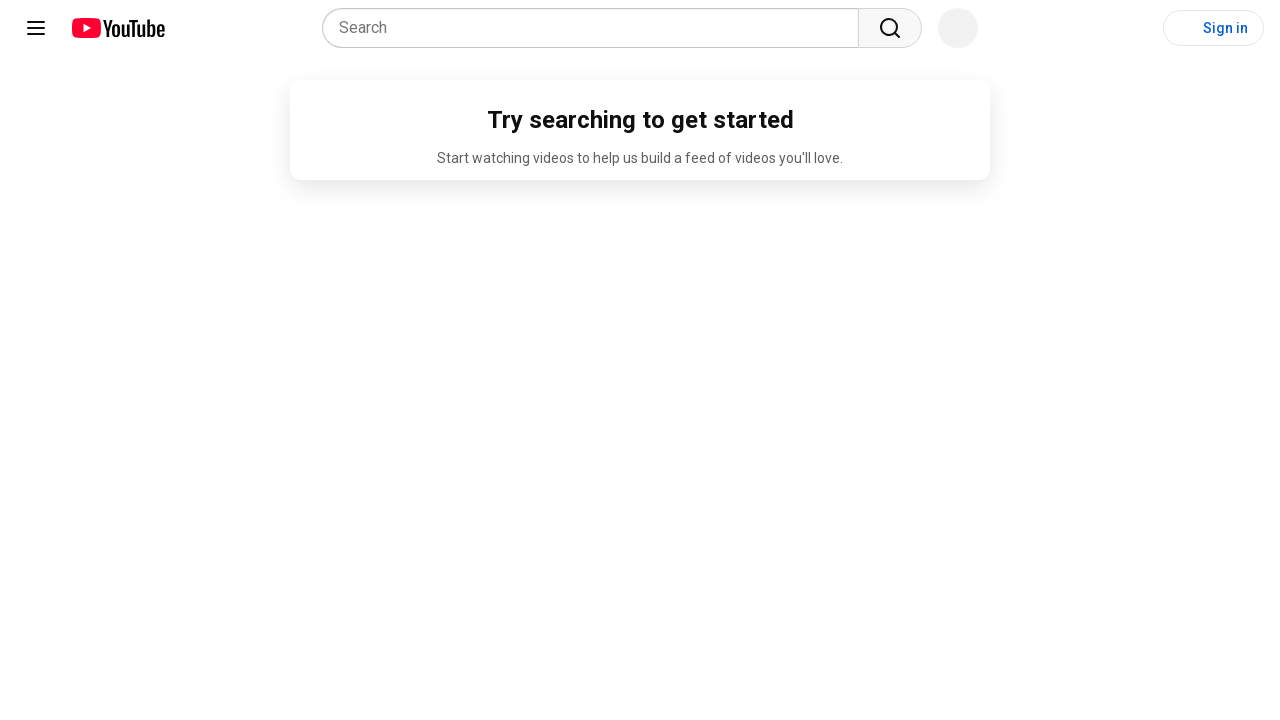

Verified page title is 'YouTube'
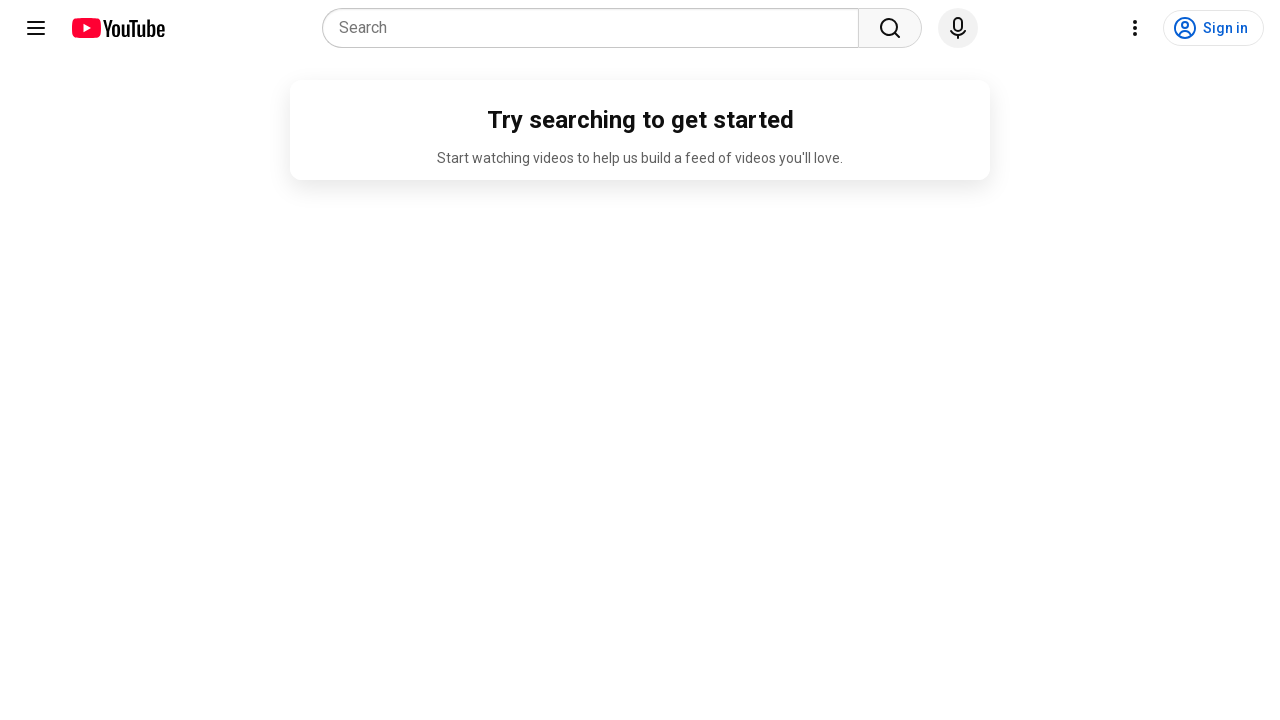

Verified page URL is 'https://www.youtube.com/'
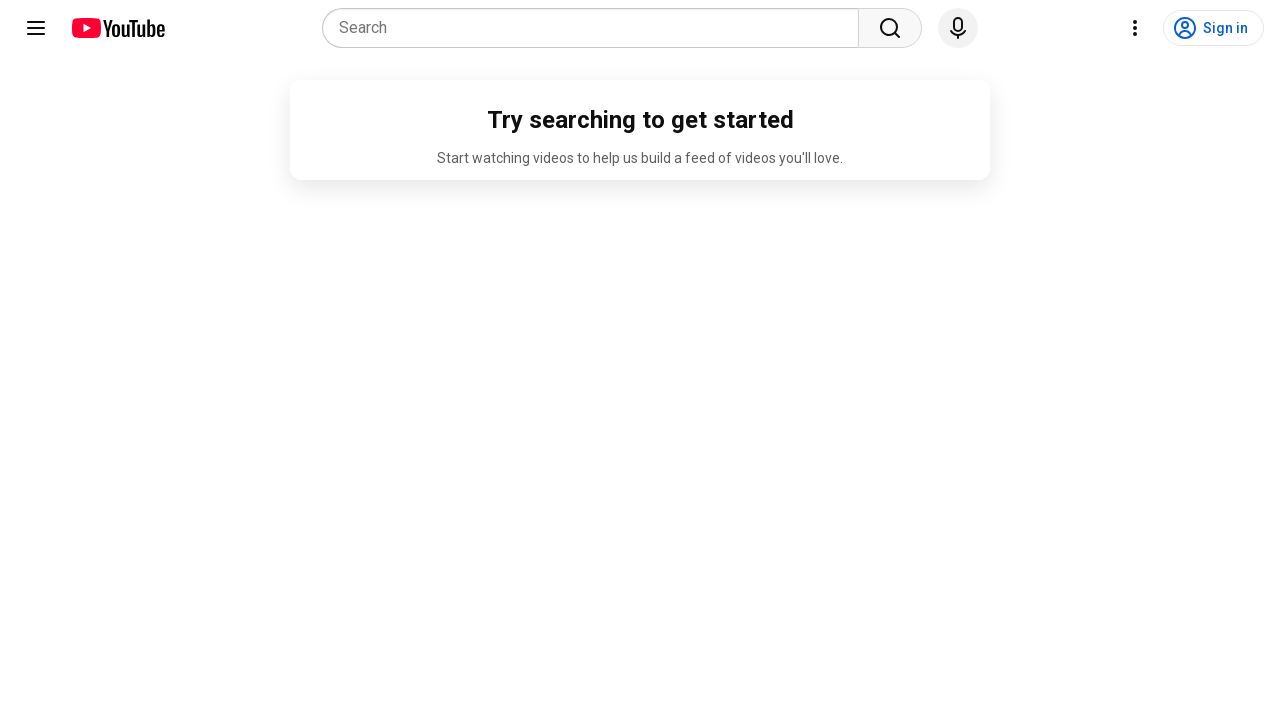

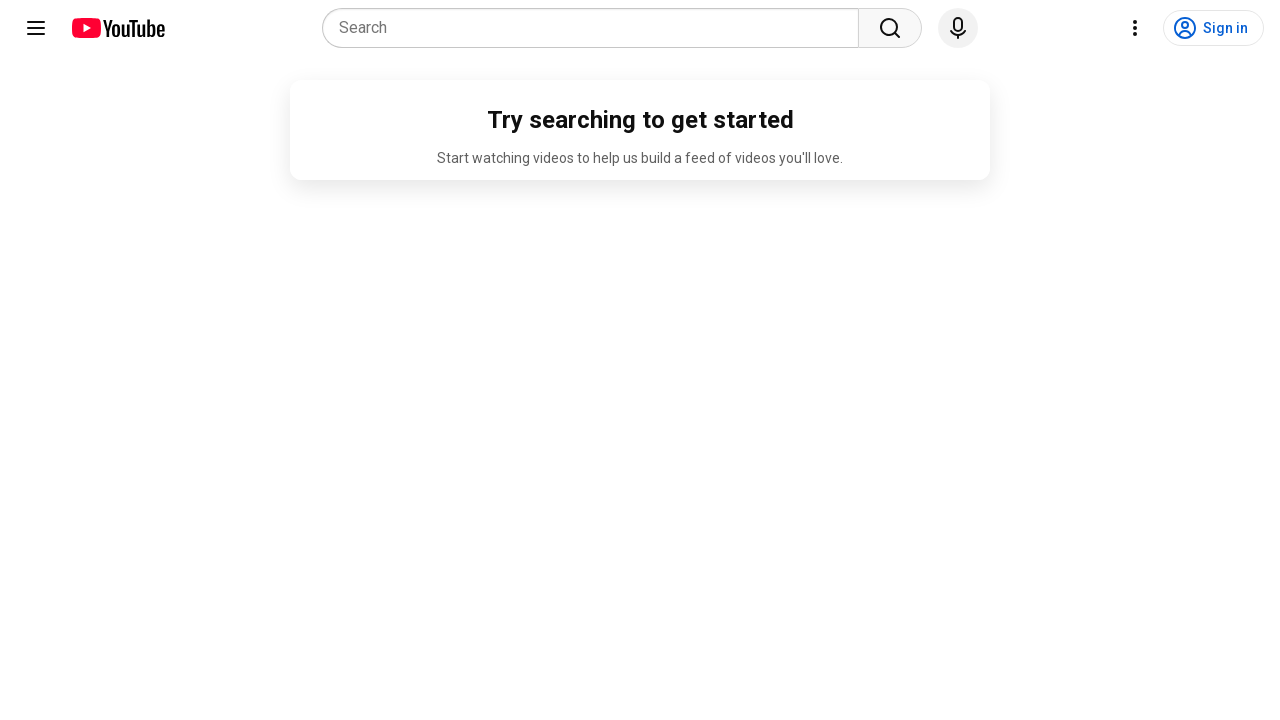